Tests that the OrangeHRM login page has the correct title by verifying the page title matches the expected value.

Starting URL: https://opensource-demo.orangehrmlive.com/web/index.php/auth/login

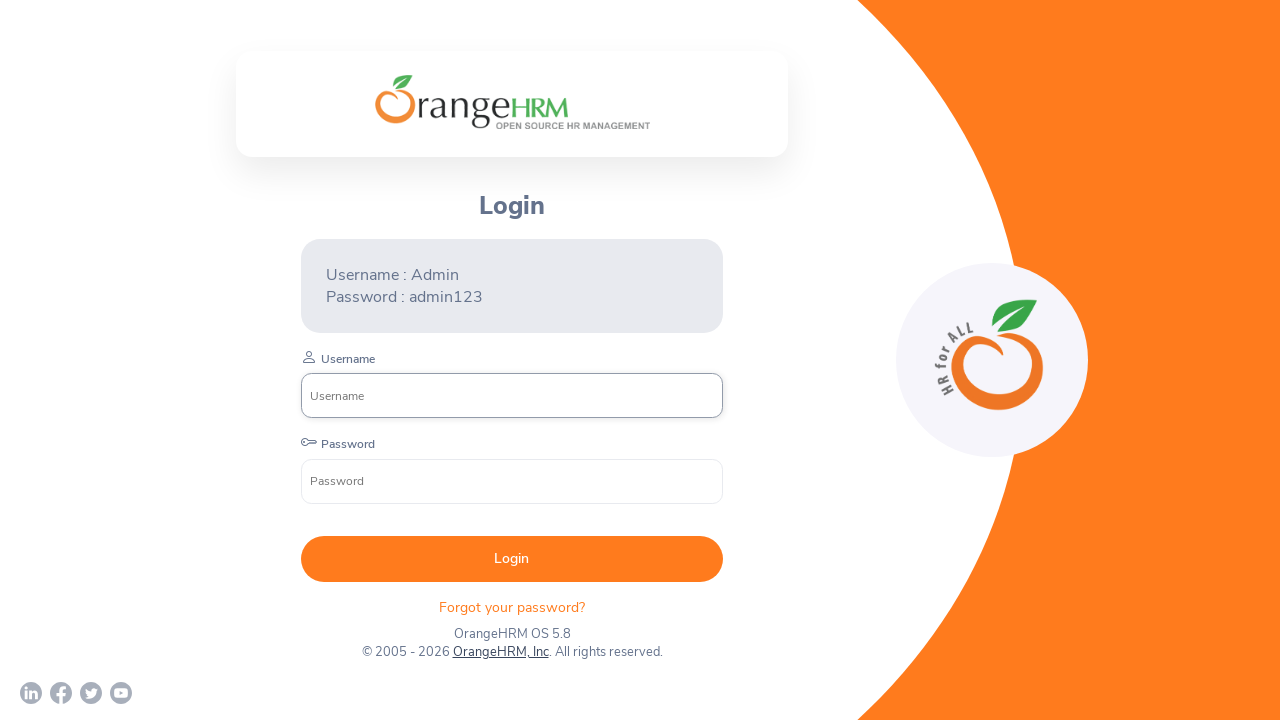

Waited for page to reach domcontentloaded state
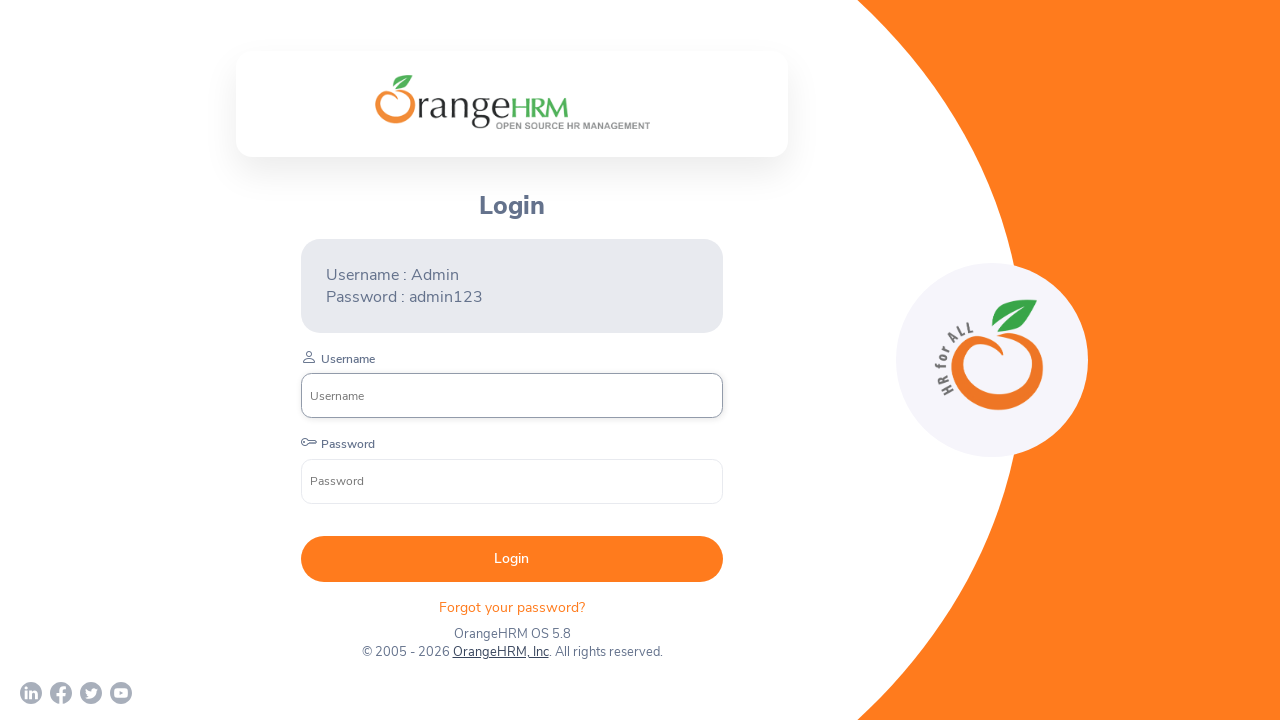

Retrieved page title
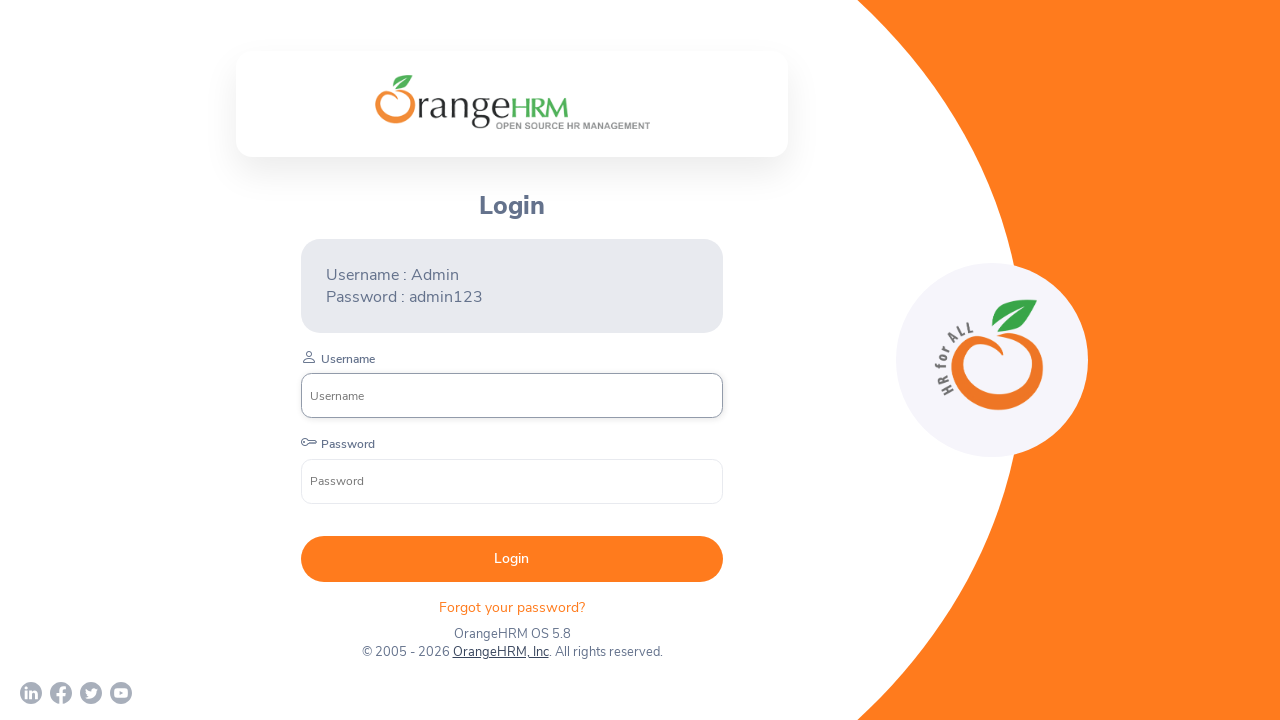

Verified page title matches expected value 'OrangeHRM'
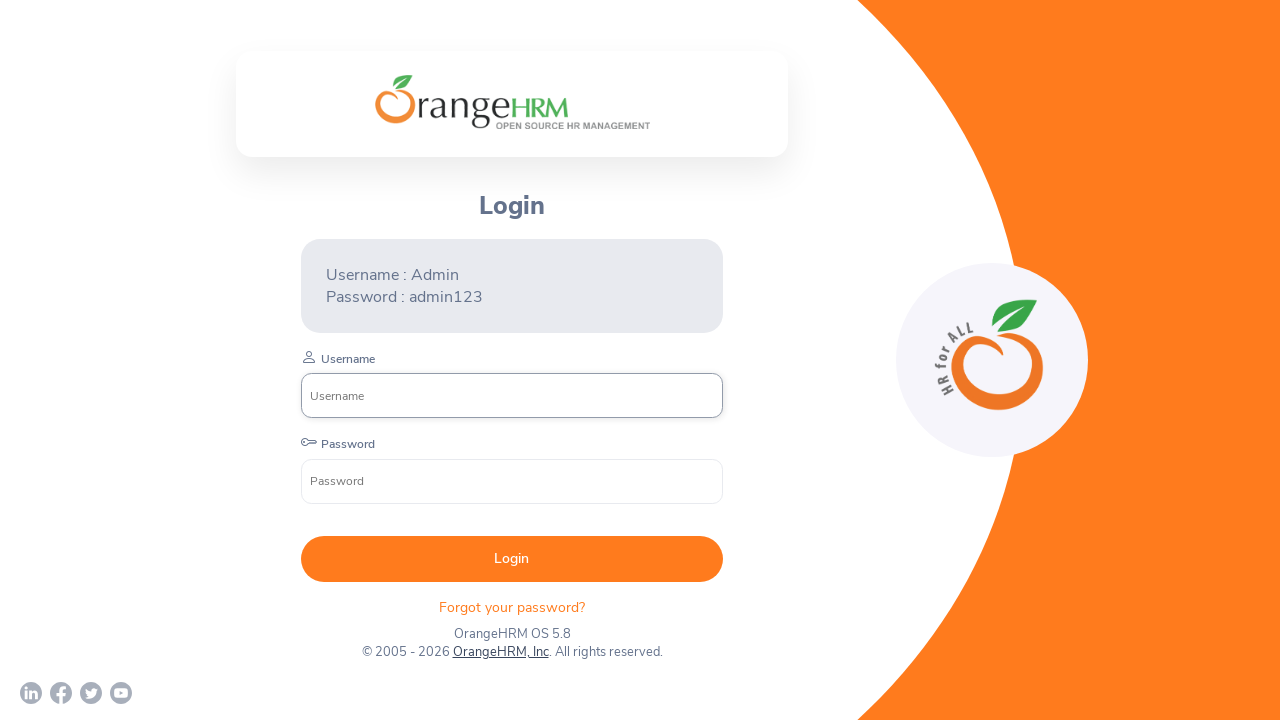

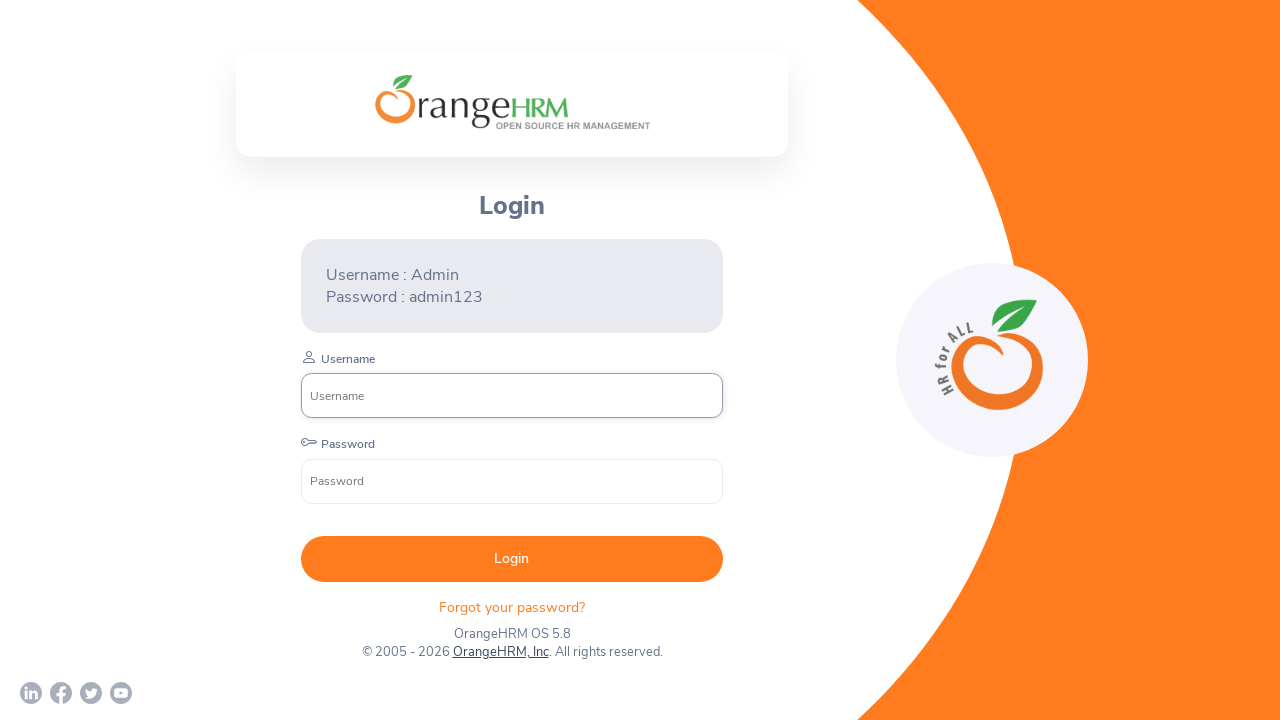